Tests the BlazeDemo flight booking flow by selecting a flight with the lowest price from the results table, filling out the purchase form with personal and payment details, and verifying the successful booking confirmation.

Starting URL: https://blazedemo.com/

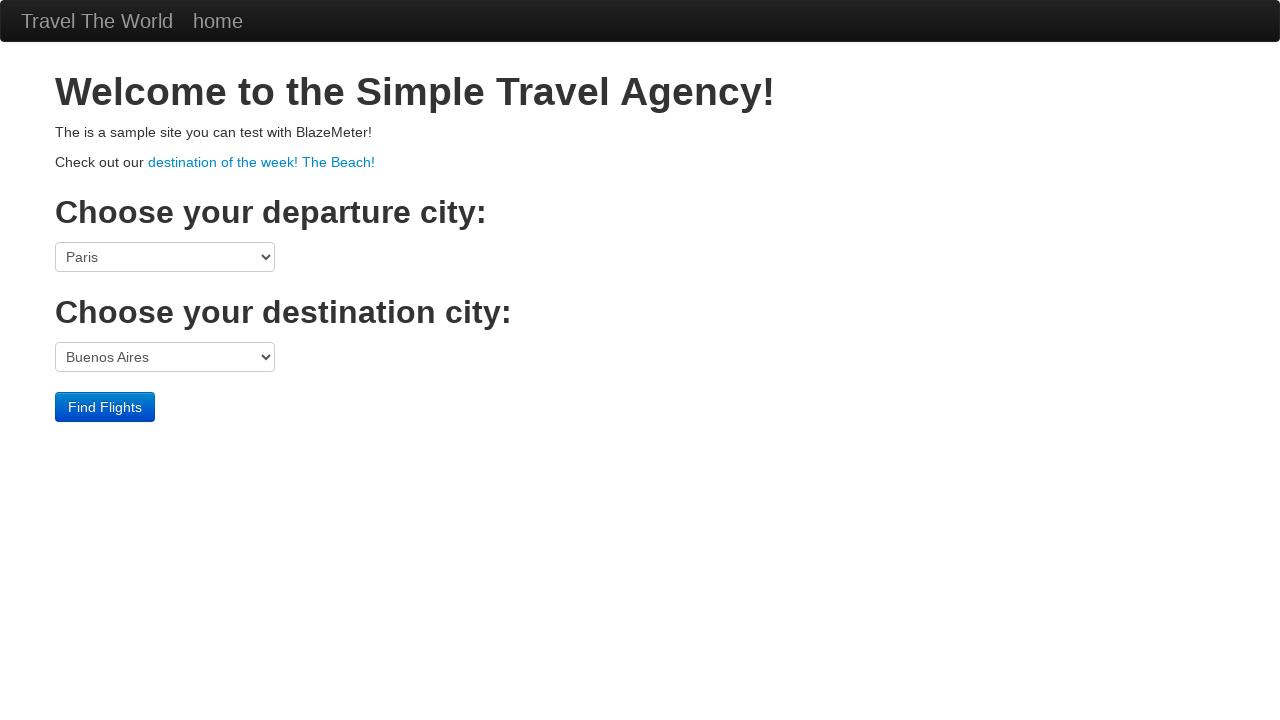

Clicked submit button to search for flights at (105, 407) on input[type='submit']
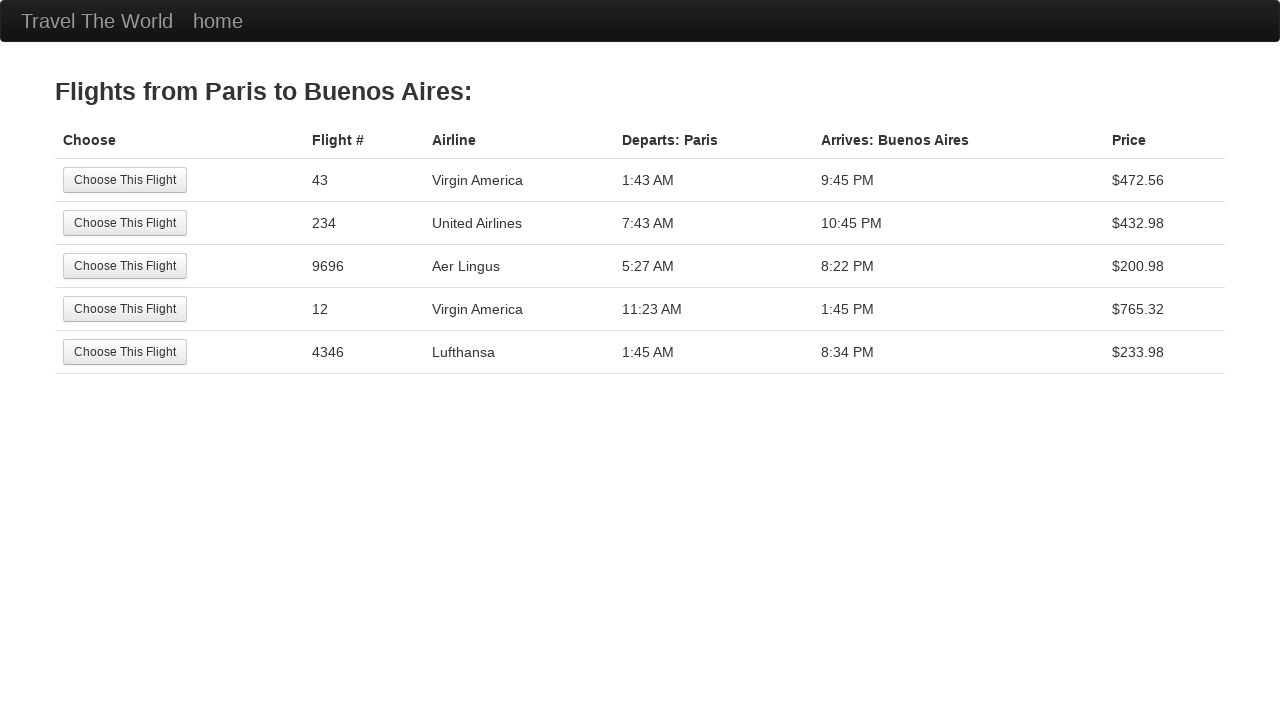

Flight results table loaded
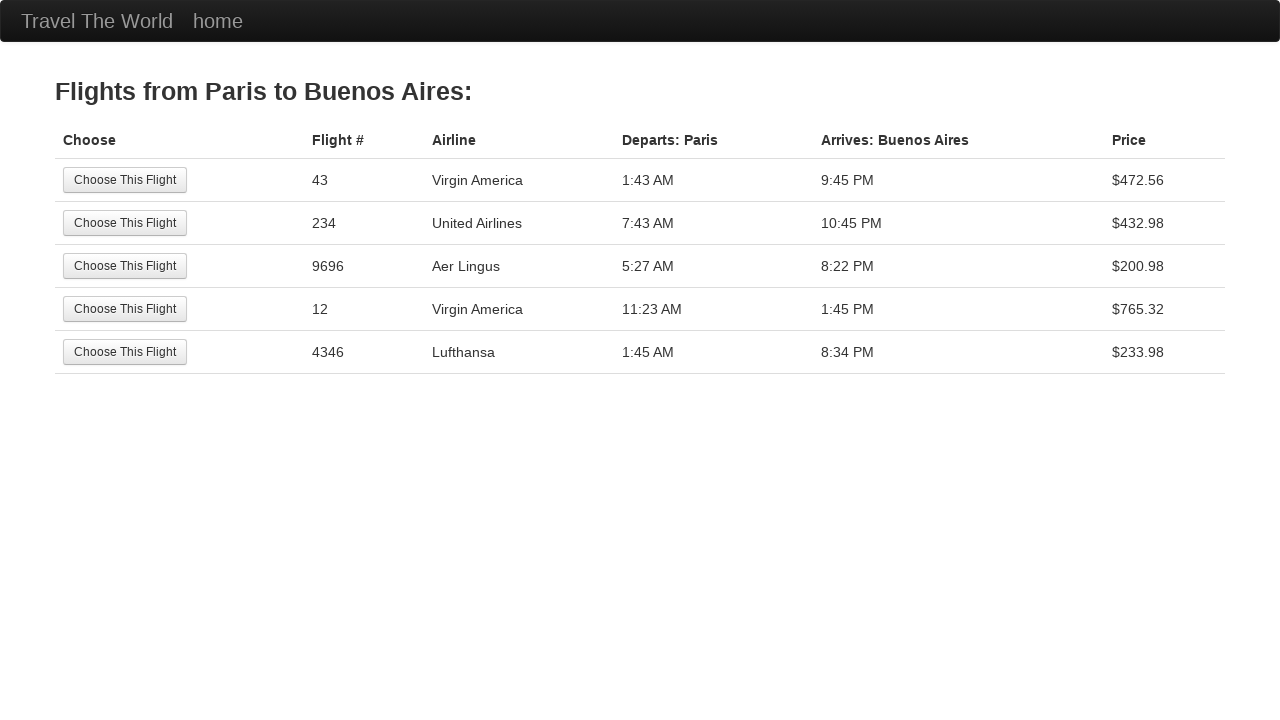

Retrieved all price cells from flight results table
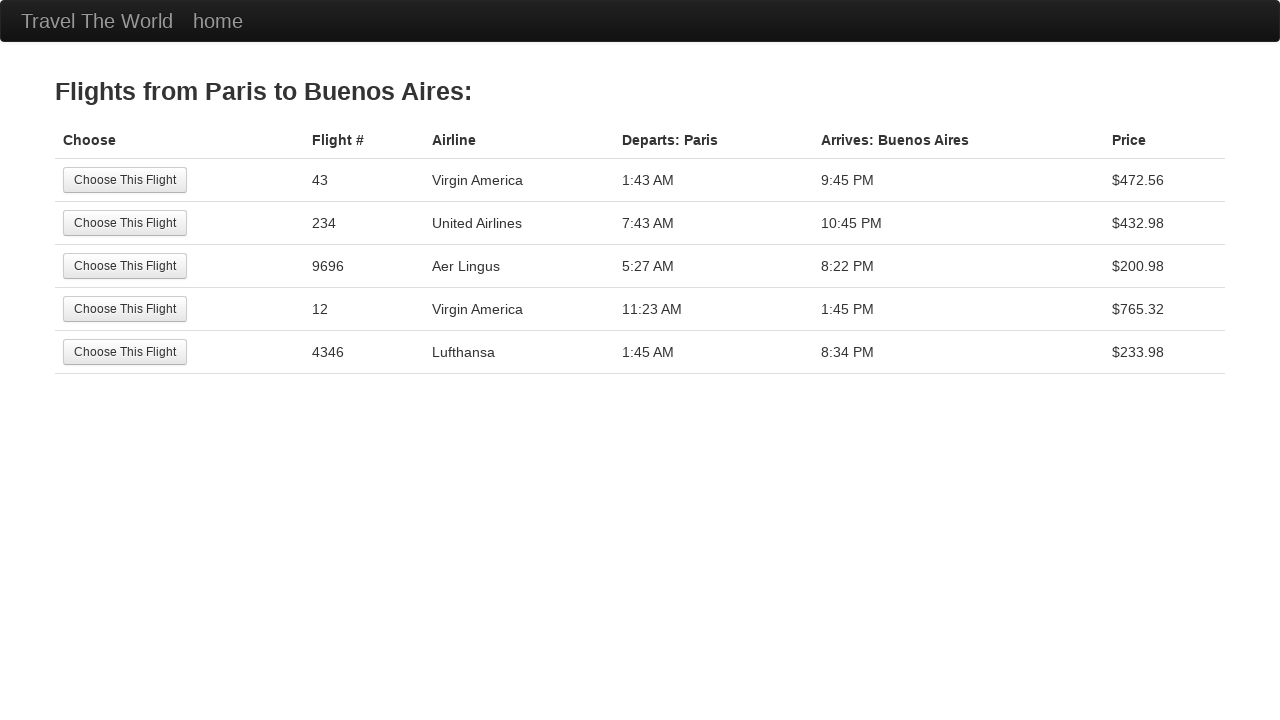

Extracted and parsed all flight prices
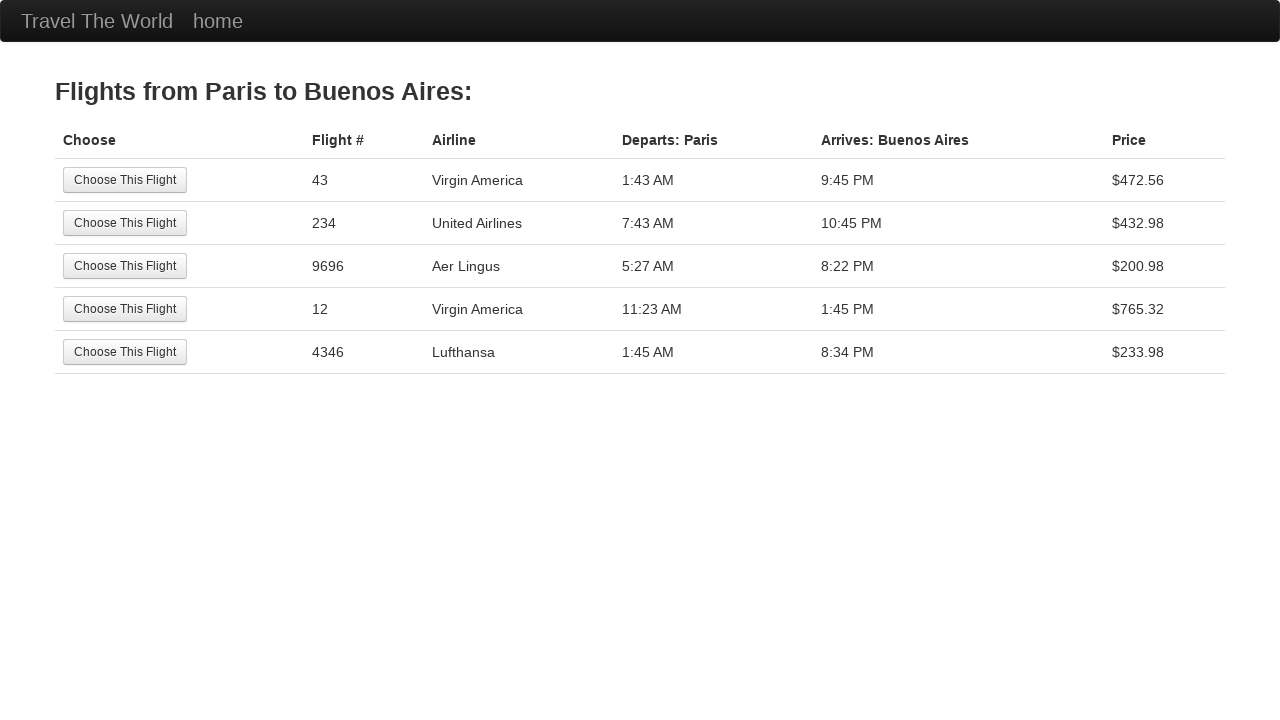

Identified lowest price: $200.98 at index 2
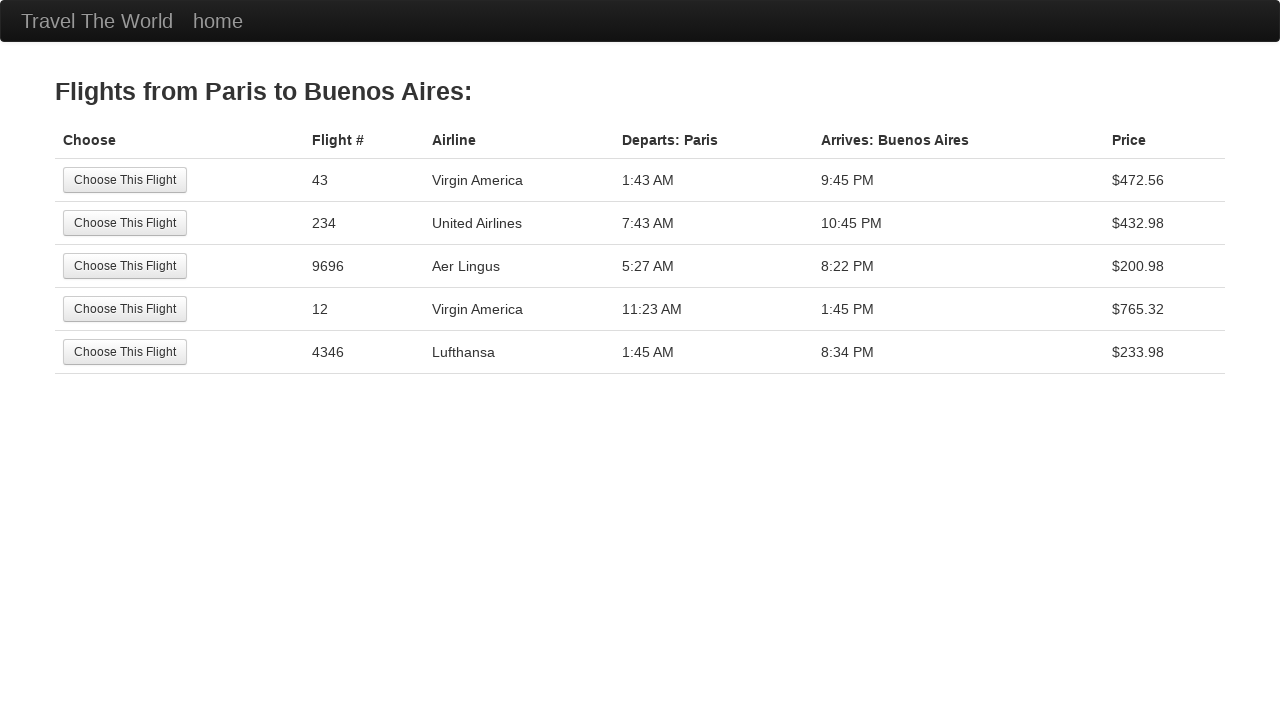

Clicked 'Choose This Flight' button for the lowest priced flight at (125, 266) on xpath=//table[@class='table']//tbody//tr >> nth=2 >> input[type='submit']
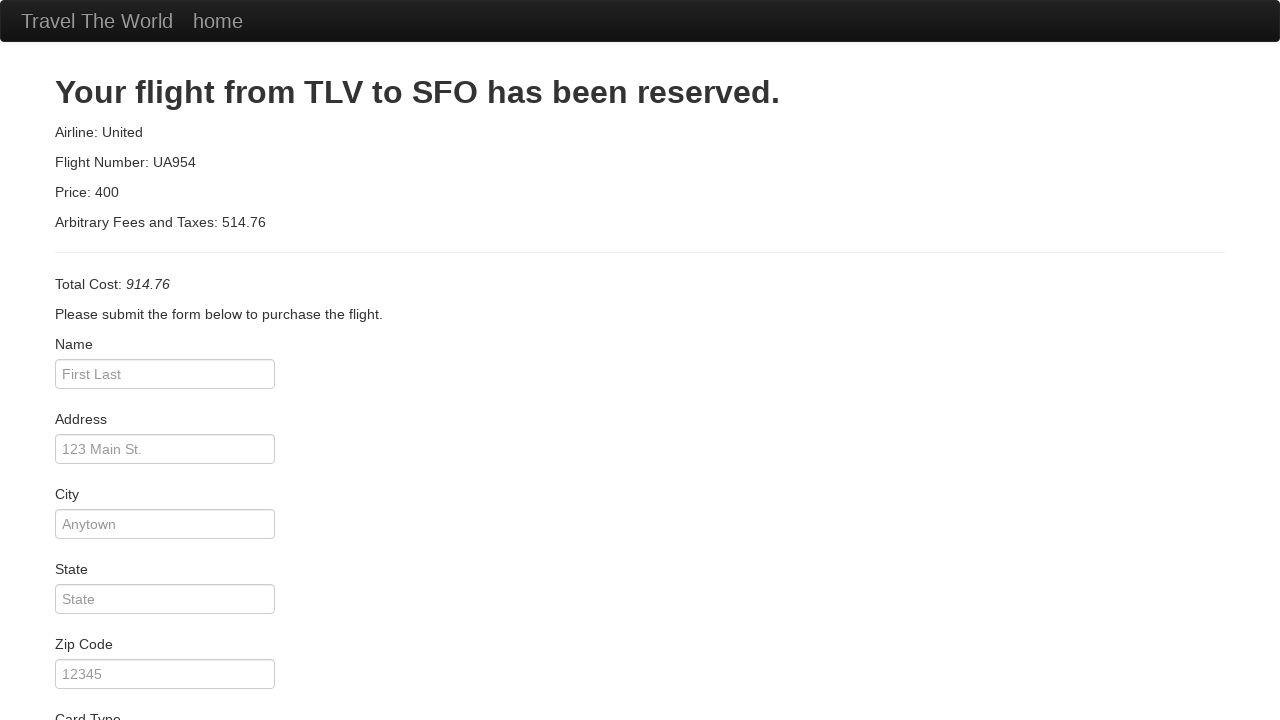

Purchase form page loaded
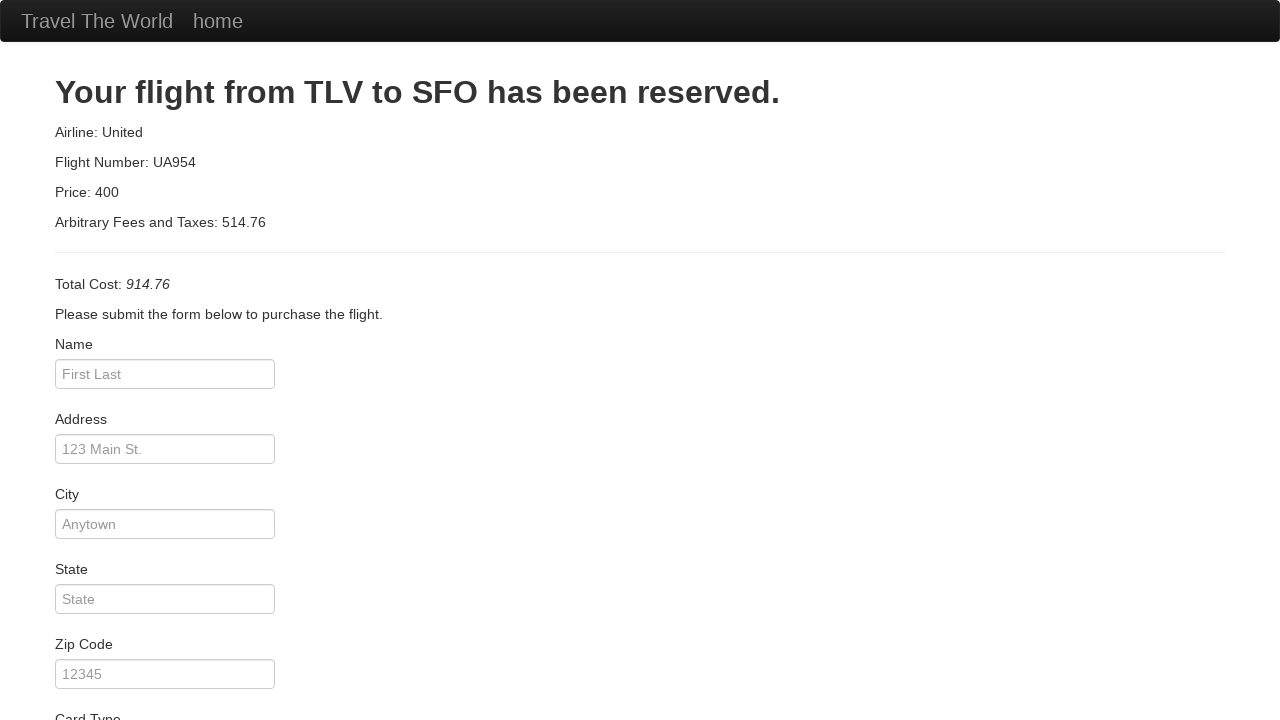

Filled passenger name field with 'Aditi' on #inputName
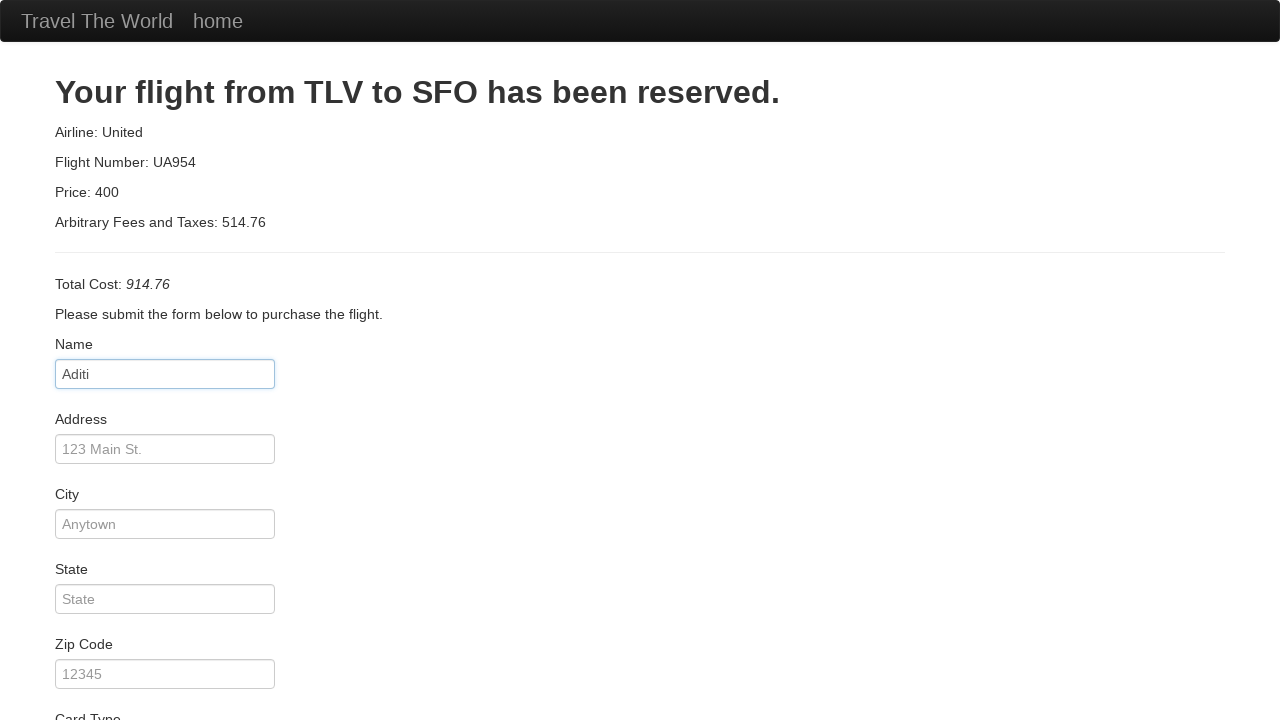

Filled address field with 'ABC Road' on #address
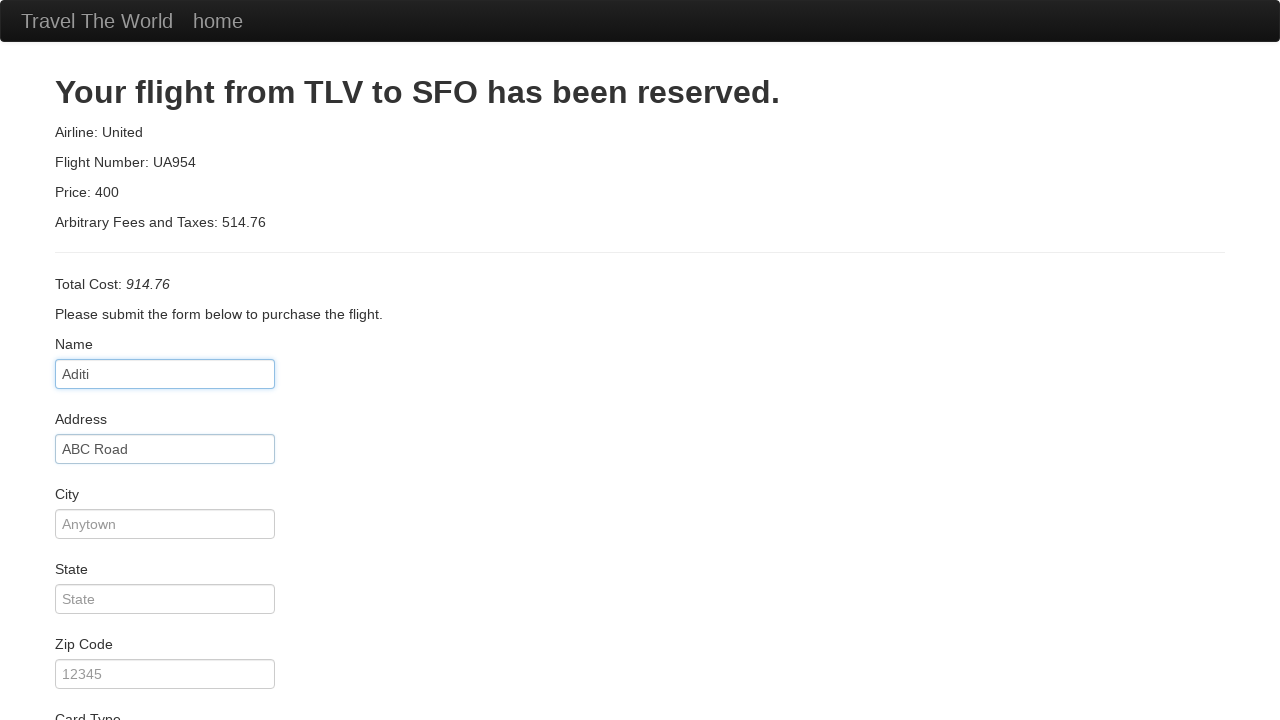

Filled city field with 'Paris' on #city
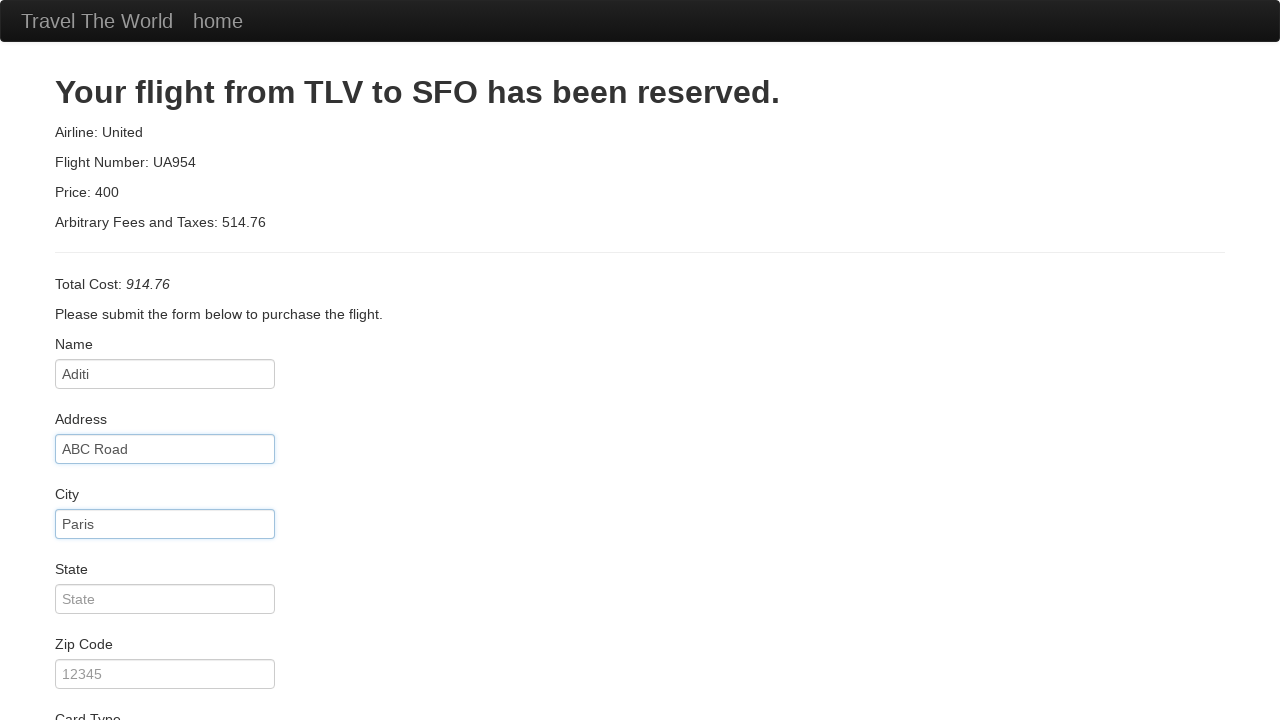

Filled state field with 'State' on #state
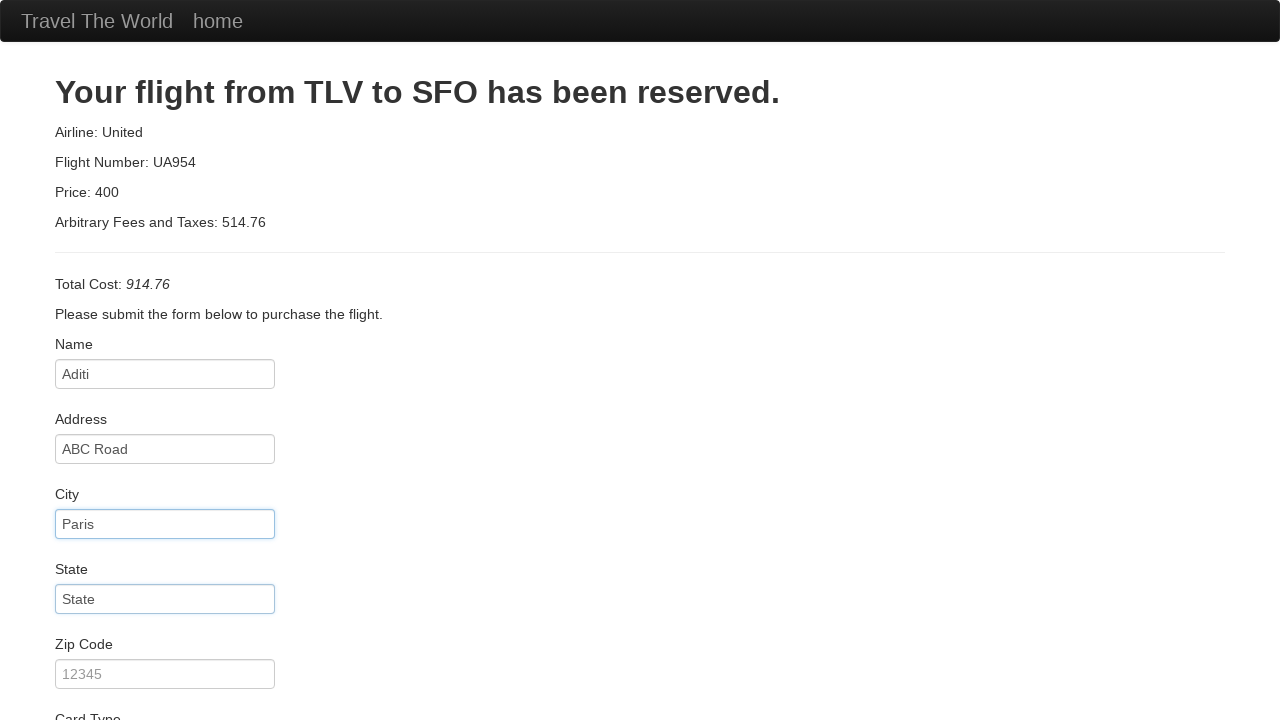

Filled zip code field with '123456' on #zipCode
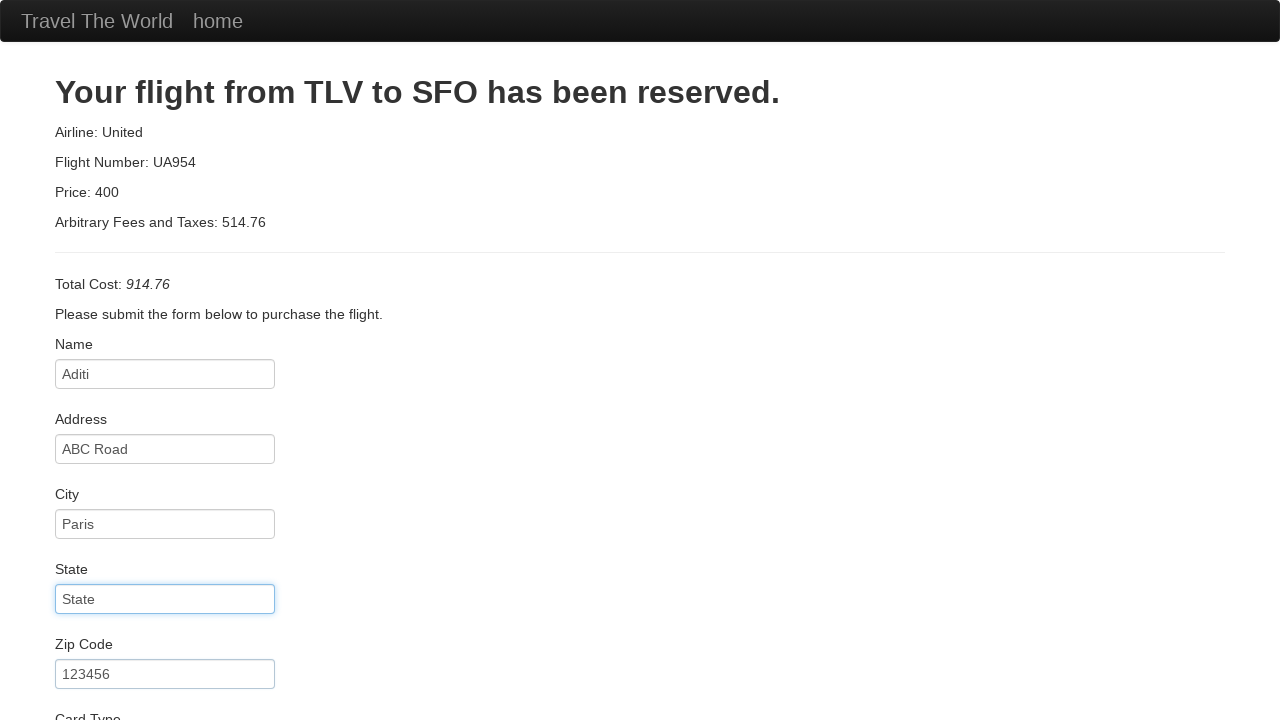

Filled credit card number field with 'CC123456' on #creditCardNumber
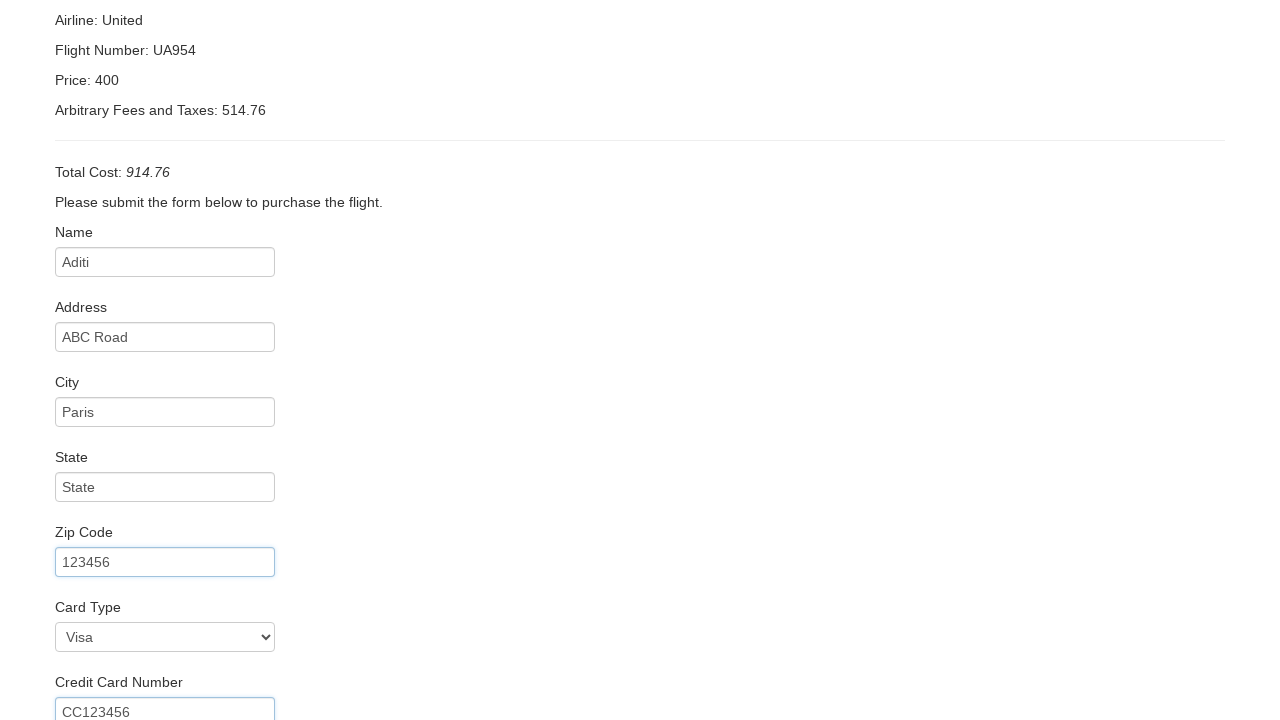

Filled cardholder name field with 'MasterCard' on #nameOnCard
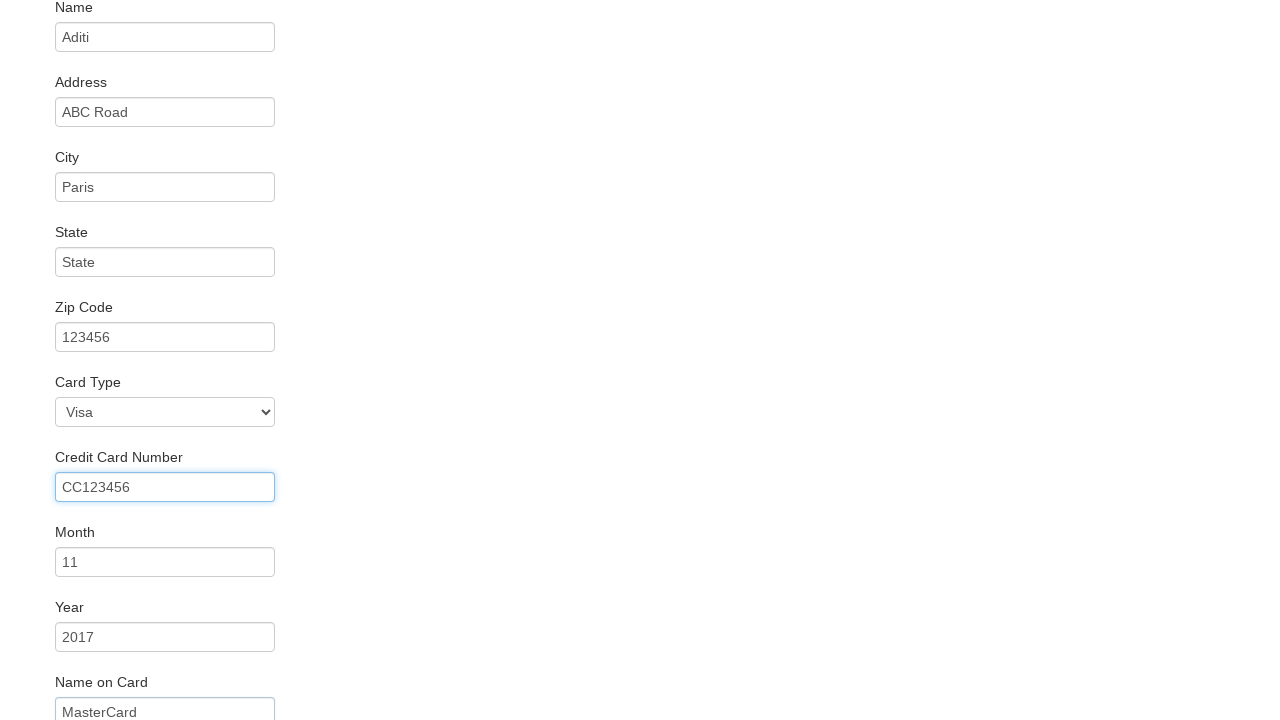

Clicked 'Purchase Flight' button to submit booking at (118, 685) on input.btn.btn-primary
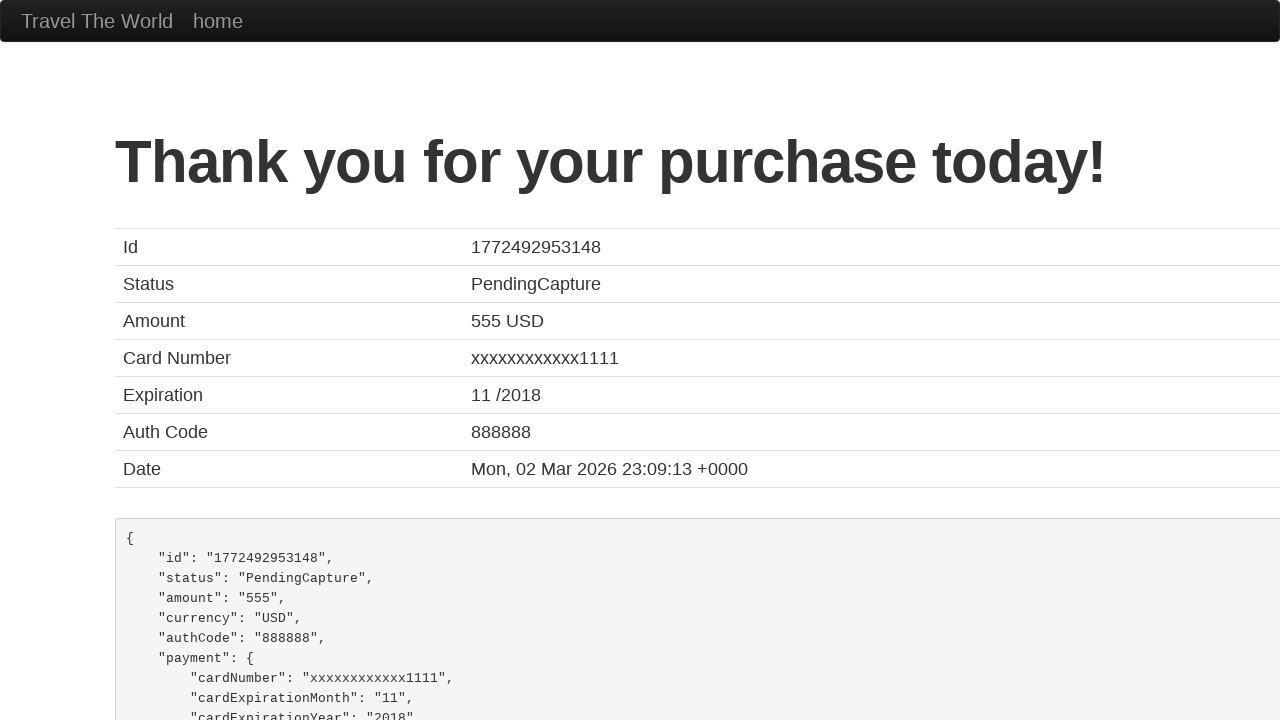

Booking confirmation page loaded with success message
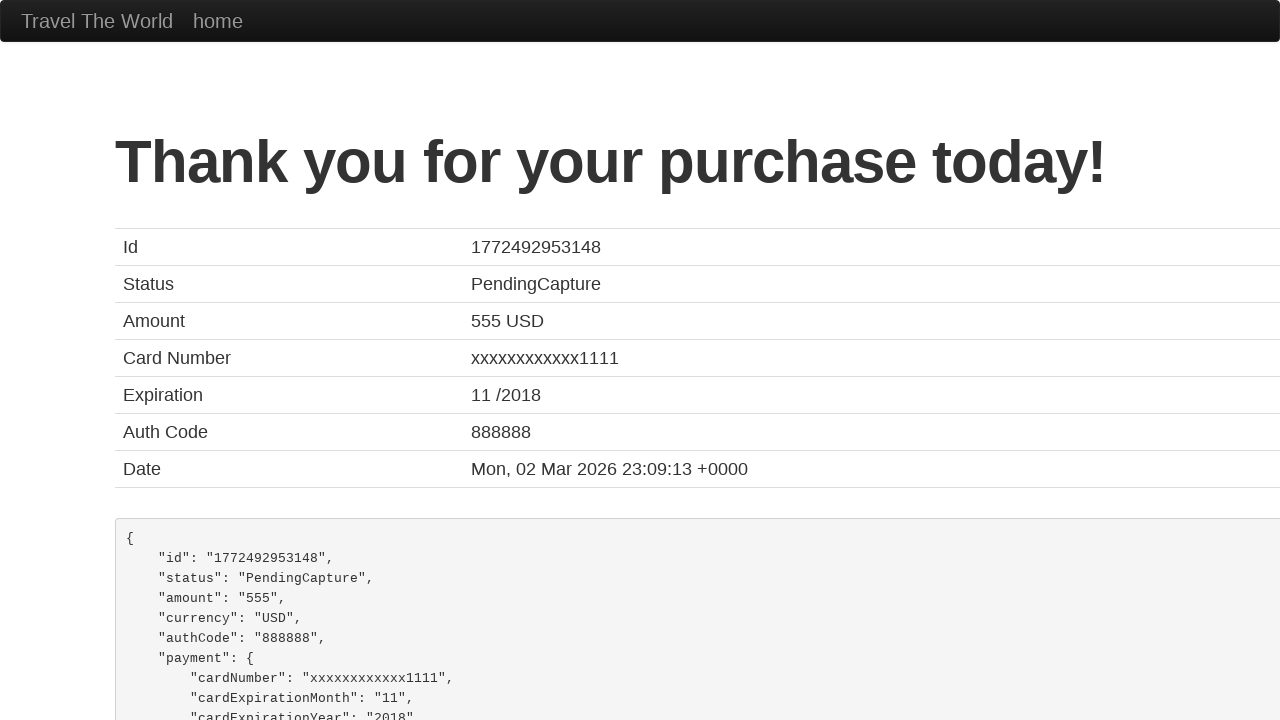

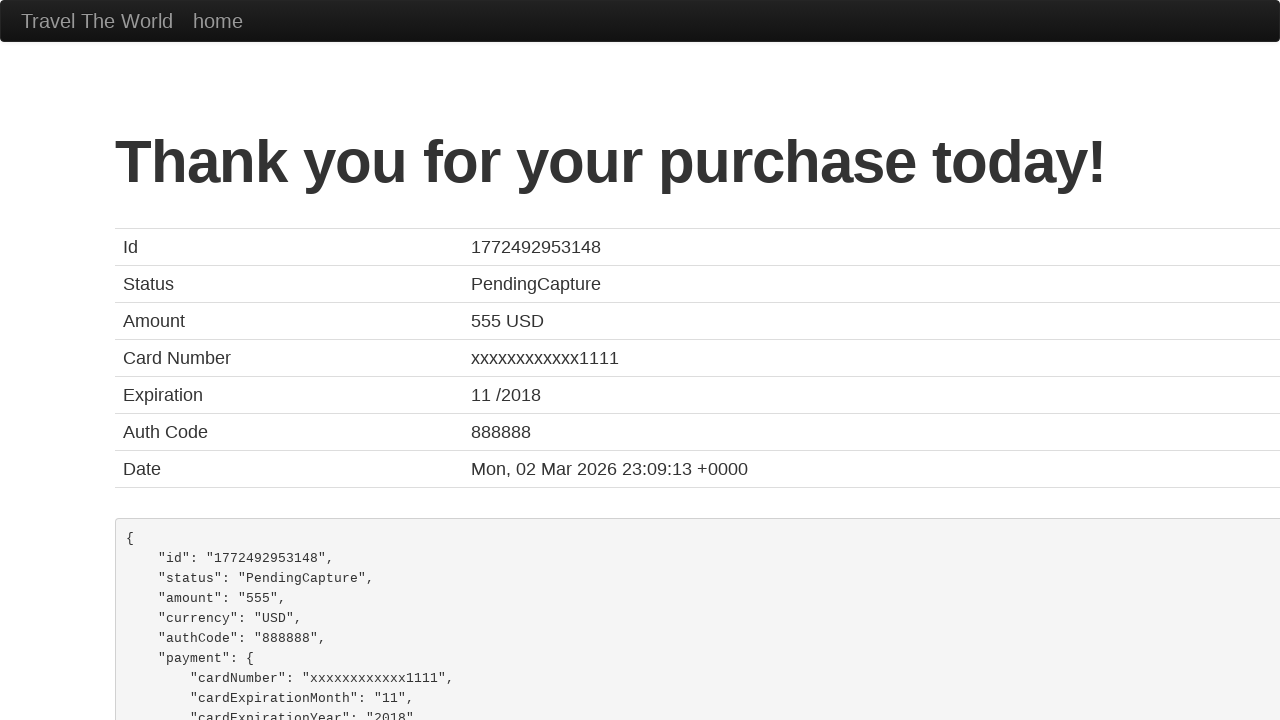